Analyzes Apple iPhone Air page for scroll-triggered animations by detecting animated elements, testing scroll behavior, and checking for animation libraries

Starting URL: https://www.apple.com/iphone-air/

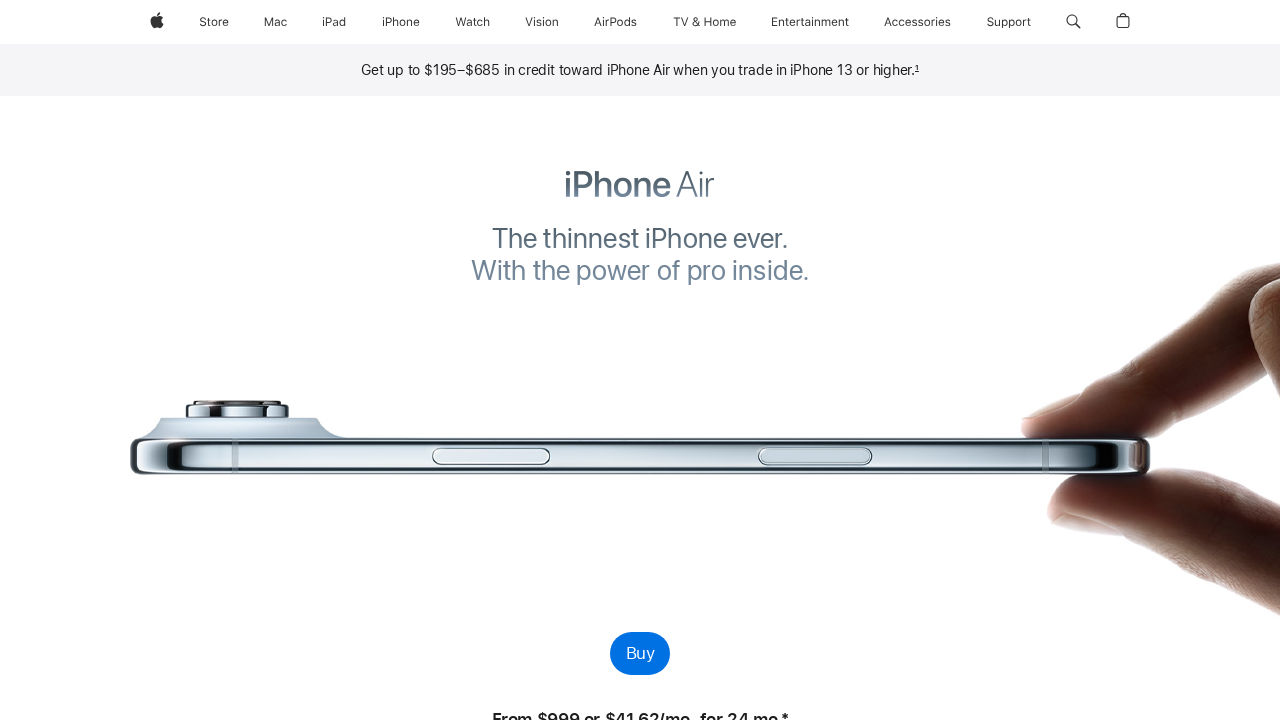

Waited for page to reach networkidle state
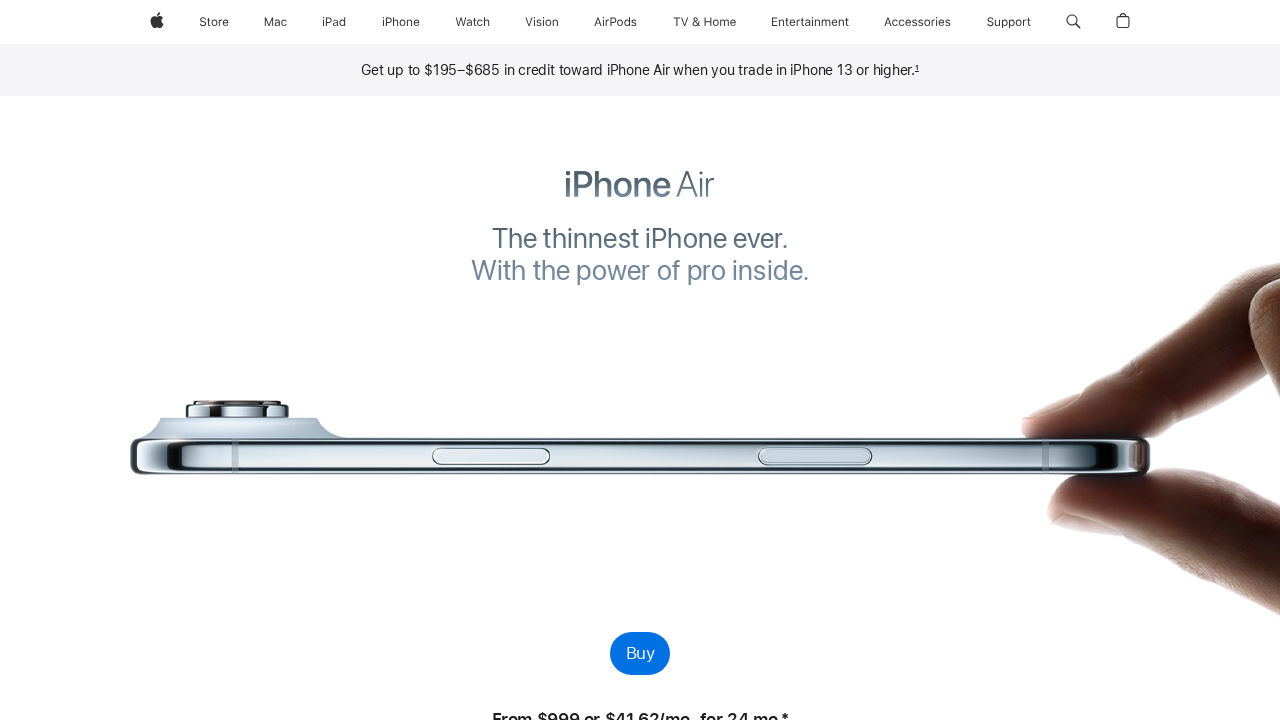

Scrolled page to 500px to trigger initial scroll animations
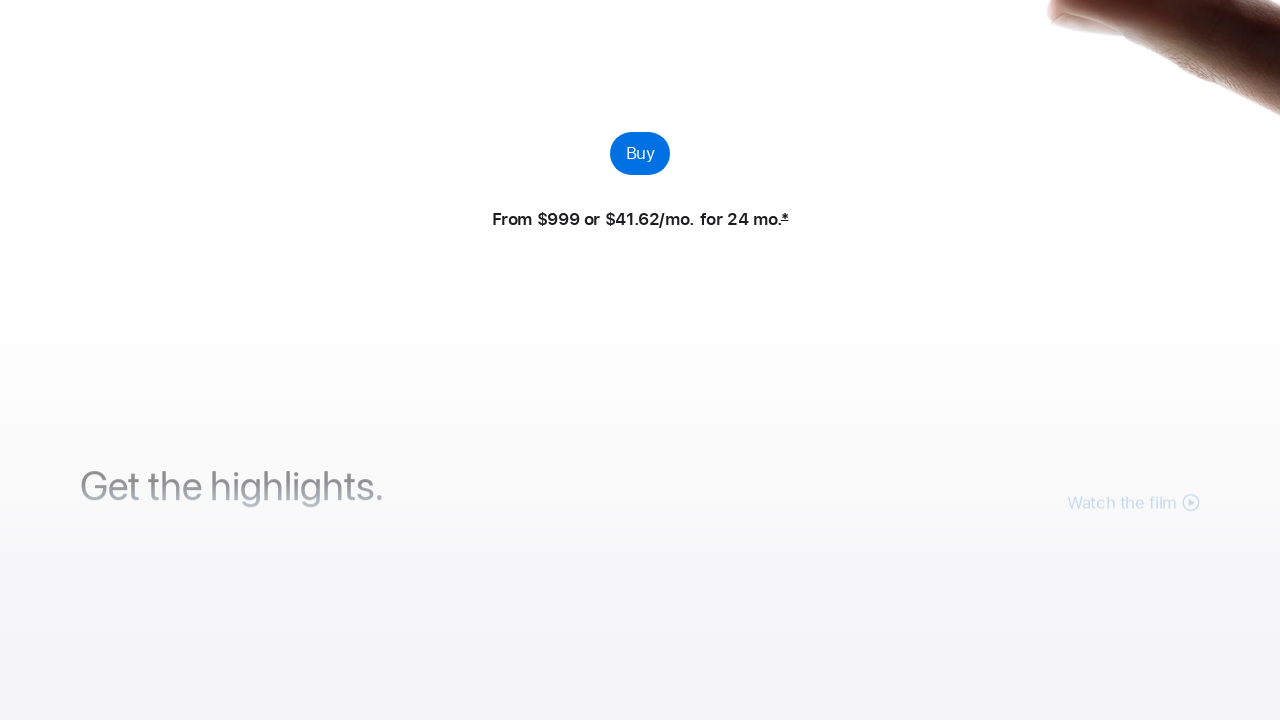

Waited 1000ms for scroll animations to complete
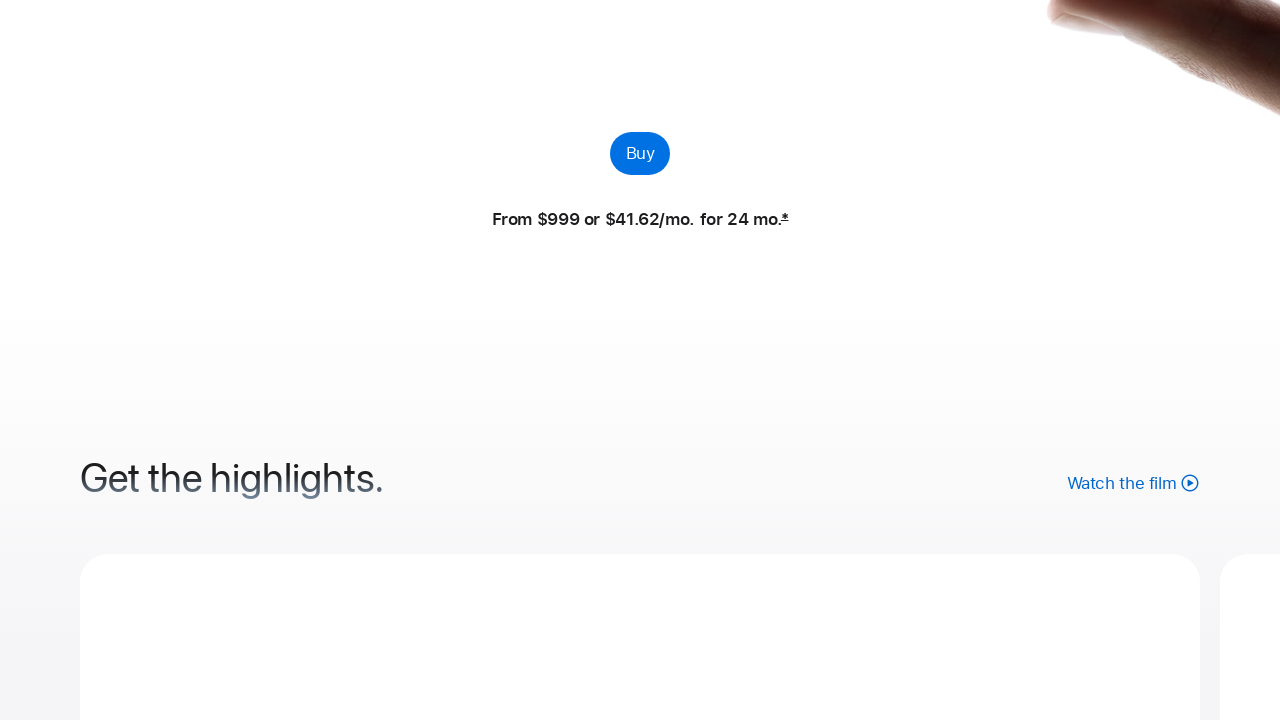

Scrolled page to 1000px to trigger additional scroll animations
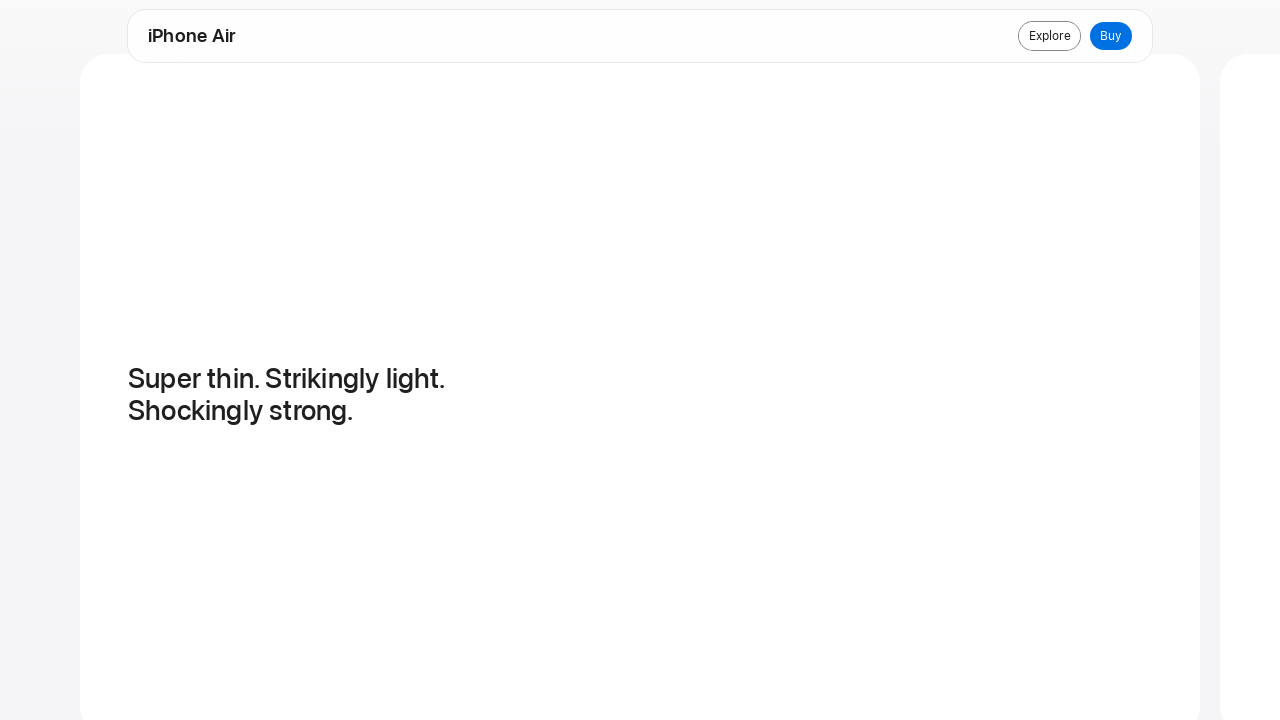

Waited 1000ms for further scroll animations to complete
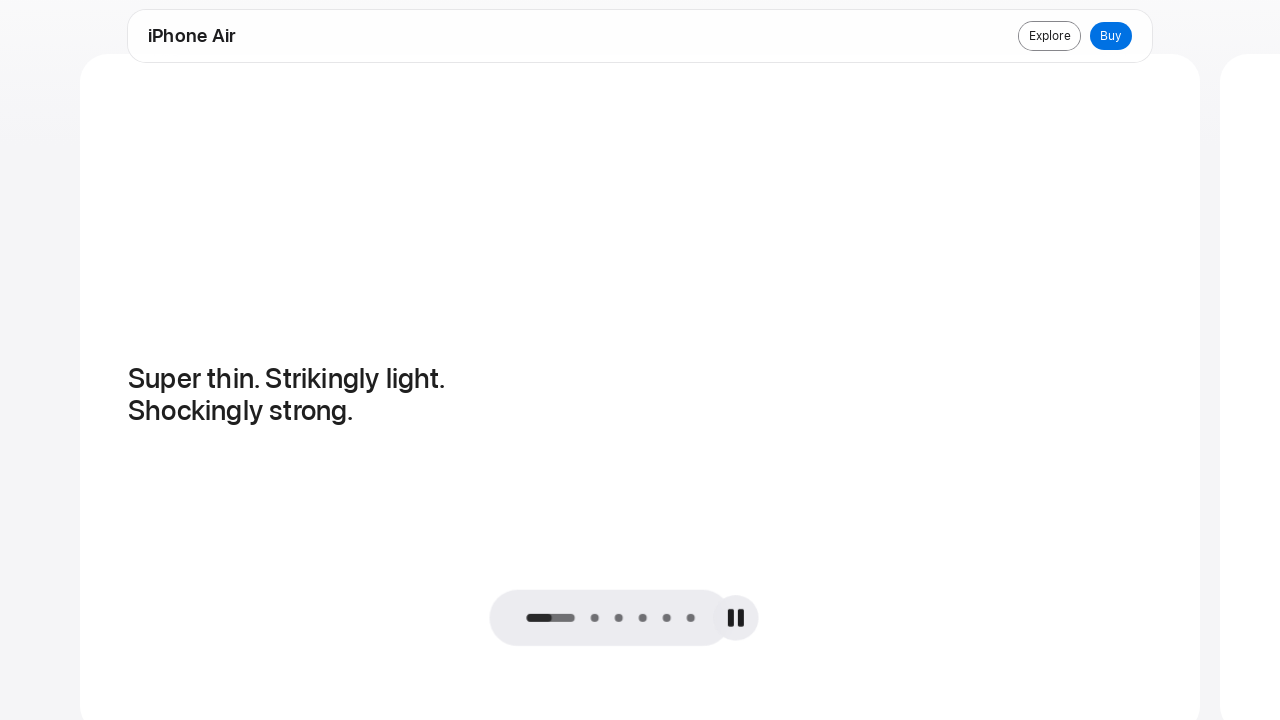

Scrolled page back to top to observe reverse animations
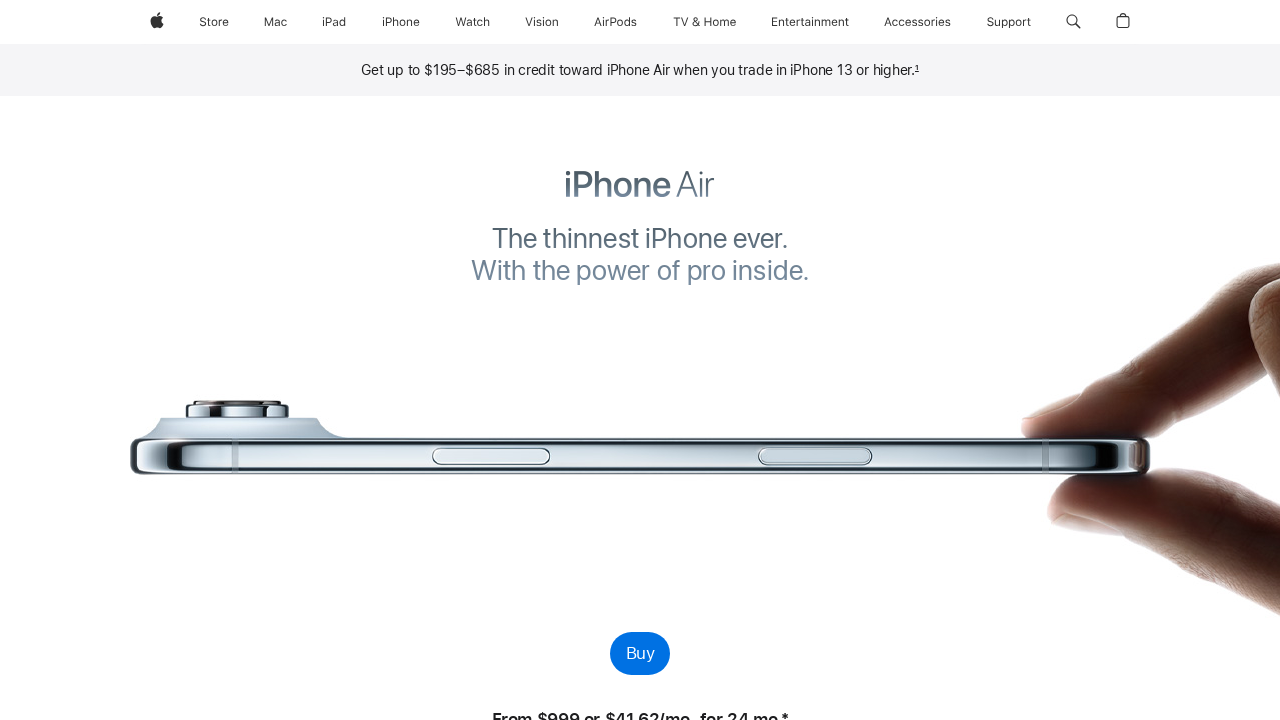

Waited 500ms for reverse scroll animations to complete
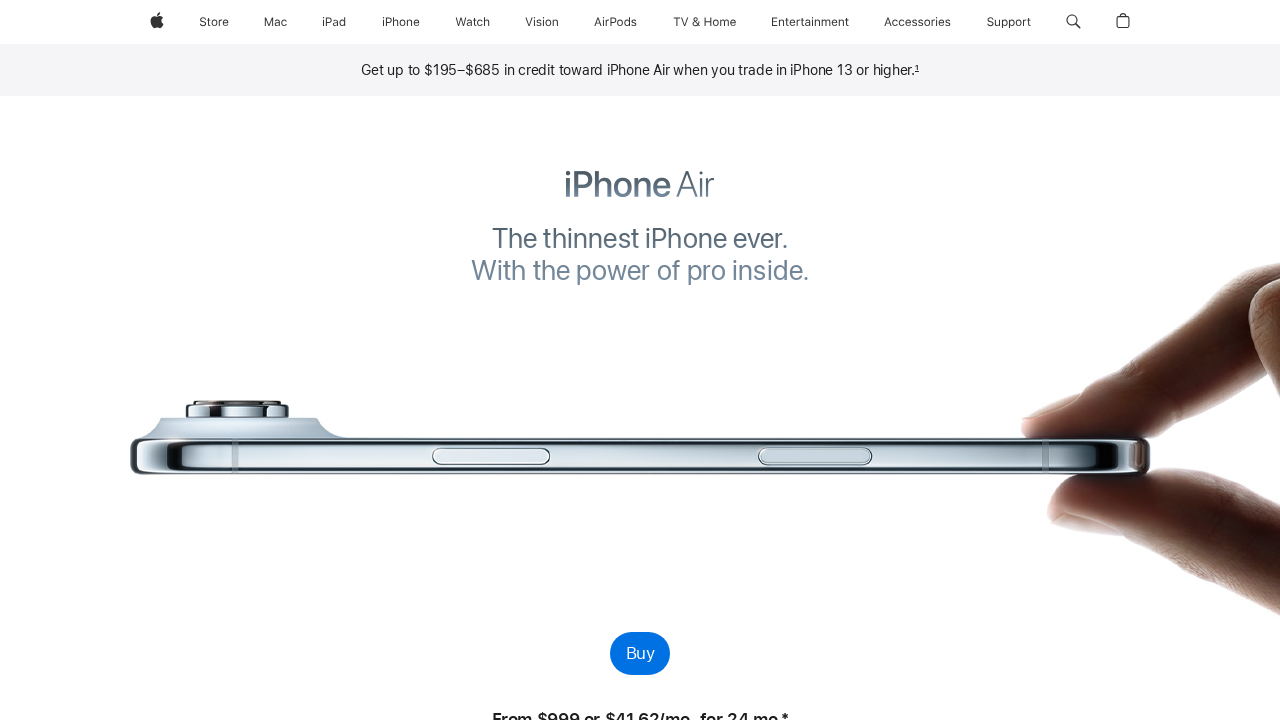

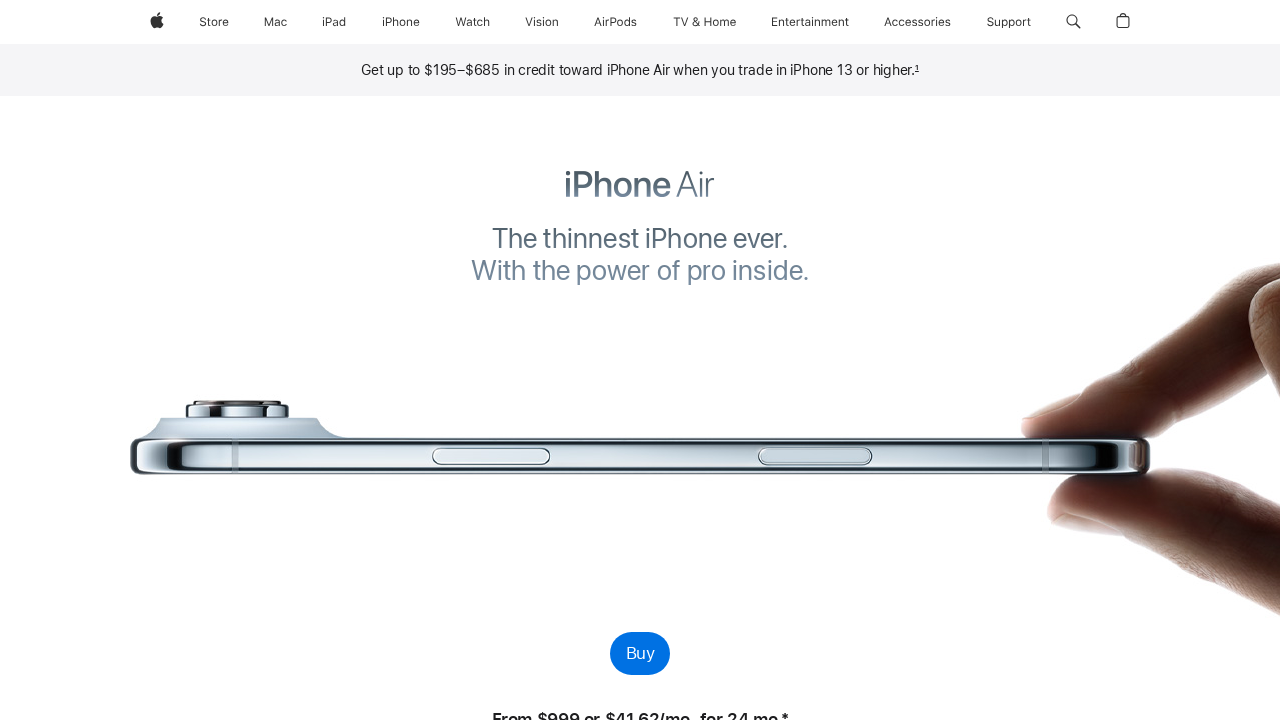